Tests checkbox and radio button functionality by selecting options and verifying the results

Starting URL: https://savkk.github.io/selenium-practice/

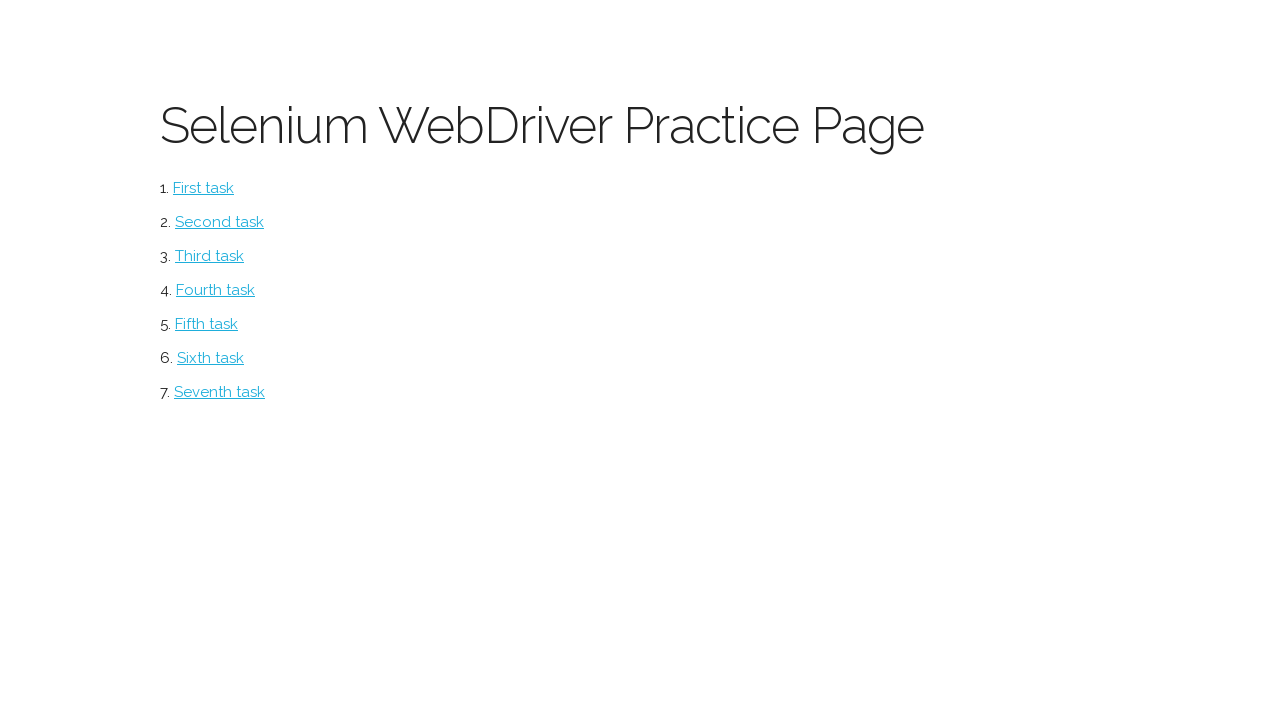

Clicked on Checkbox and Radio page link at (220, 222) on #checkbox
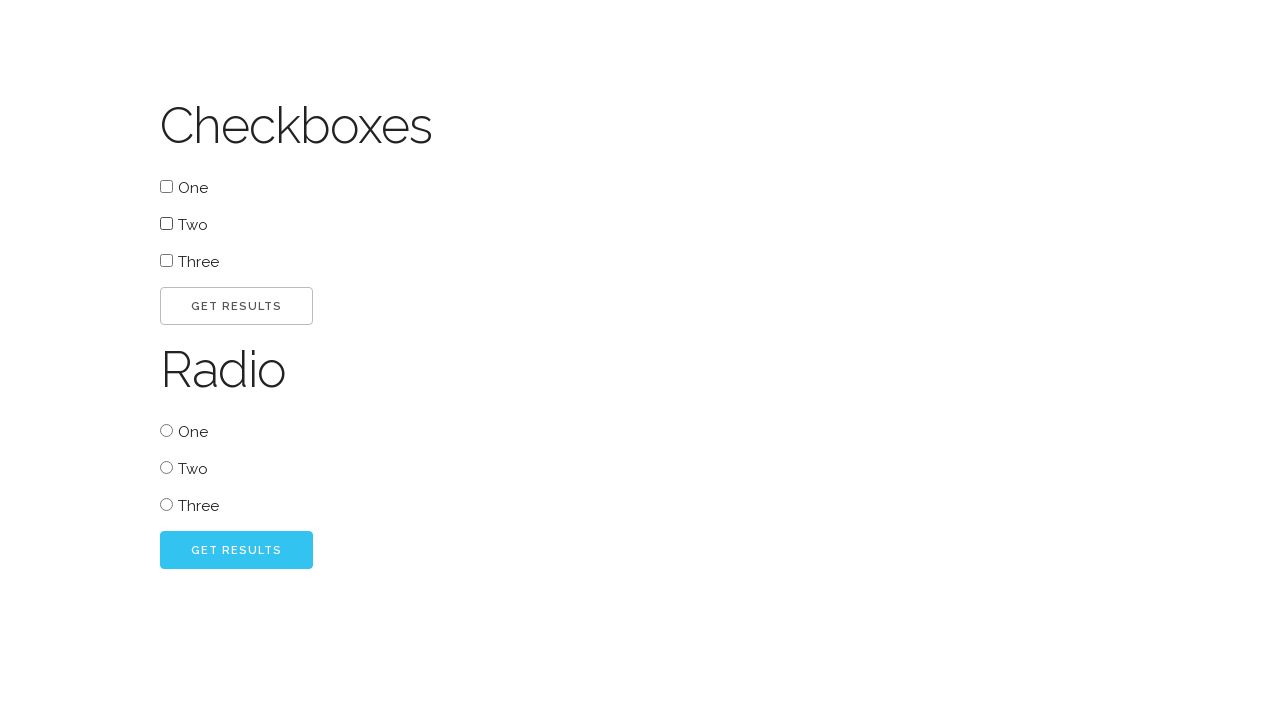

Selected first checkbox (value='one') at (166, 186) on input[type='checkbox'][value='one']
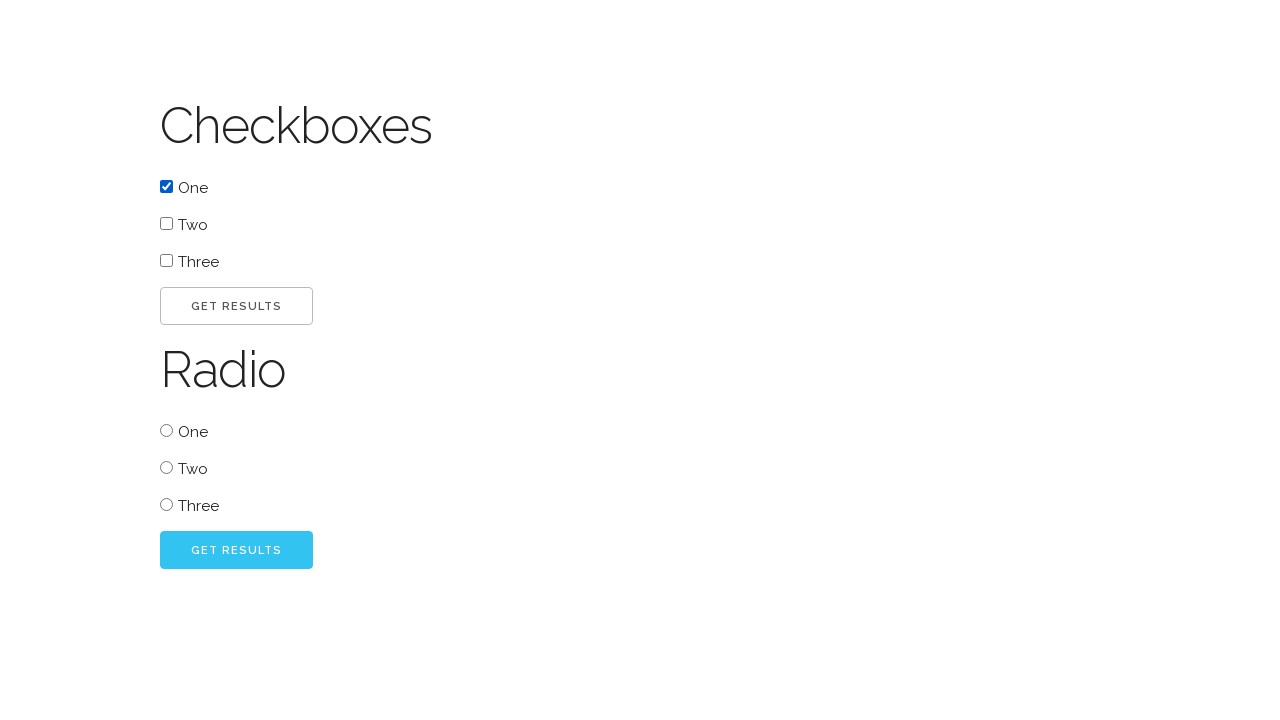

Selected second checkbox (value='two') at (166, 224) on input[type='checkbox'][value='two']
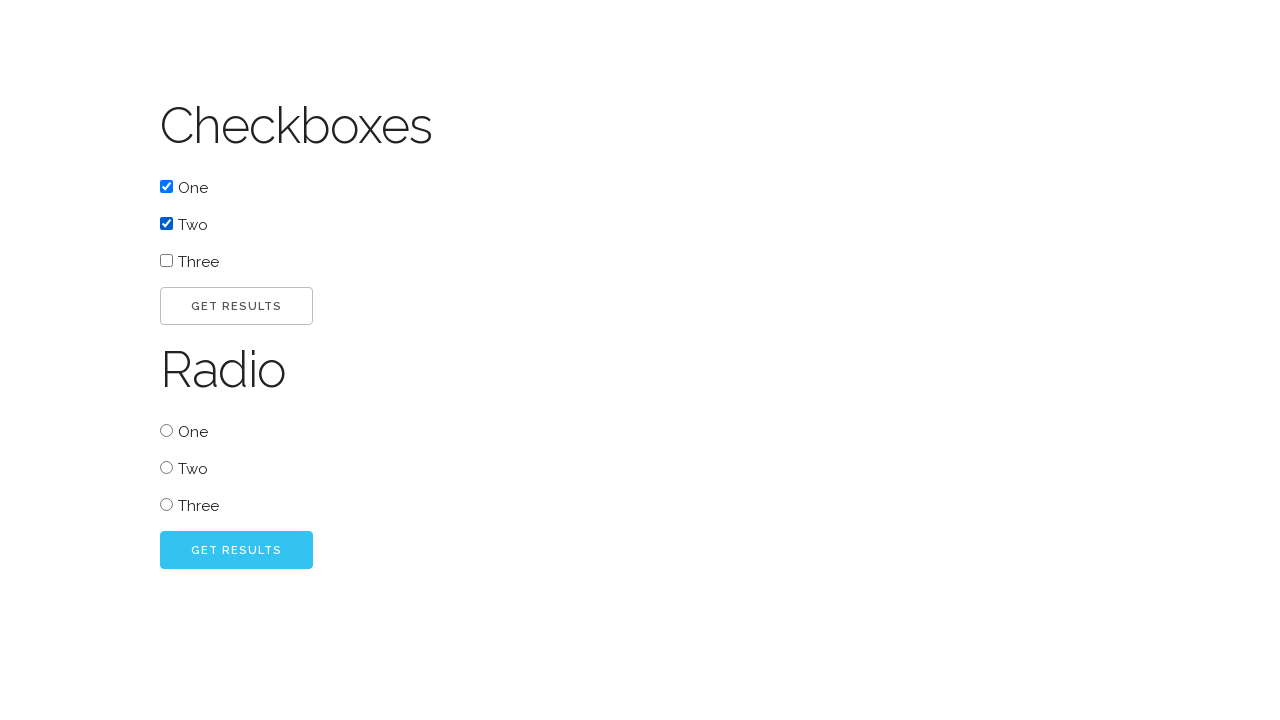

Clicked submit button for checkboxes at (236, 306) on #go
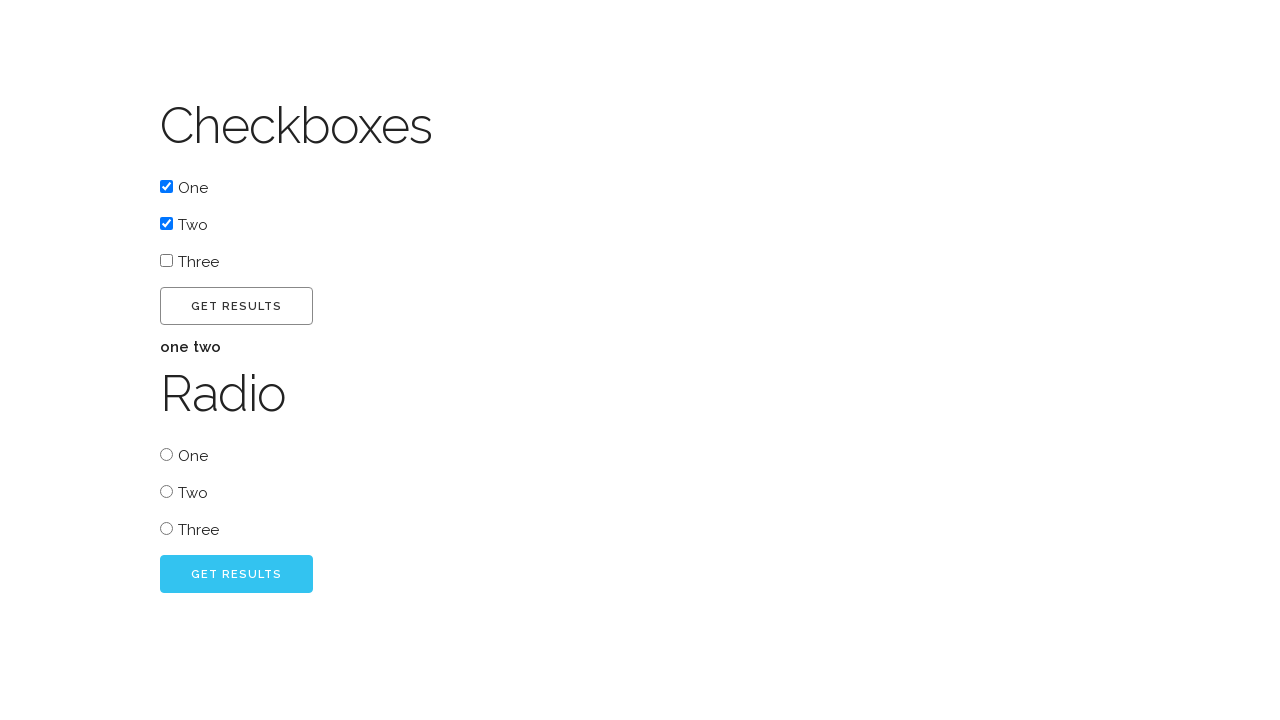

Checkbox result displayed
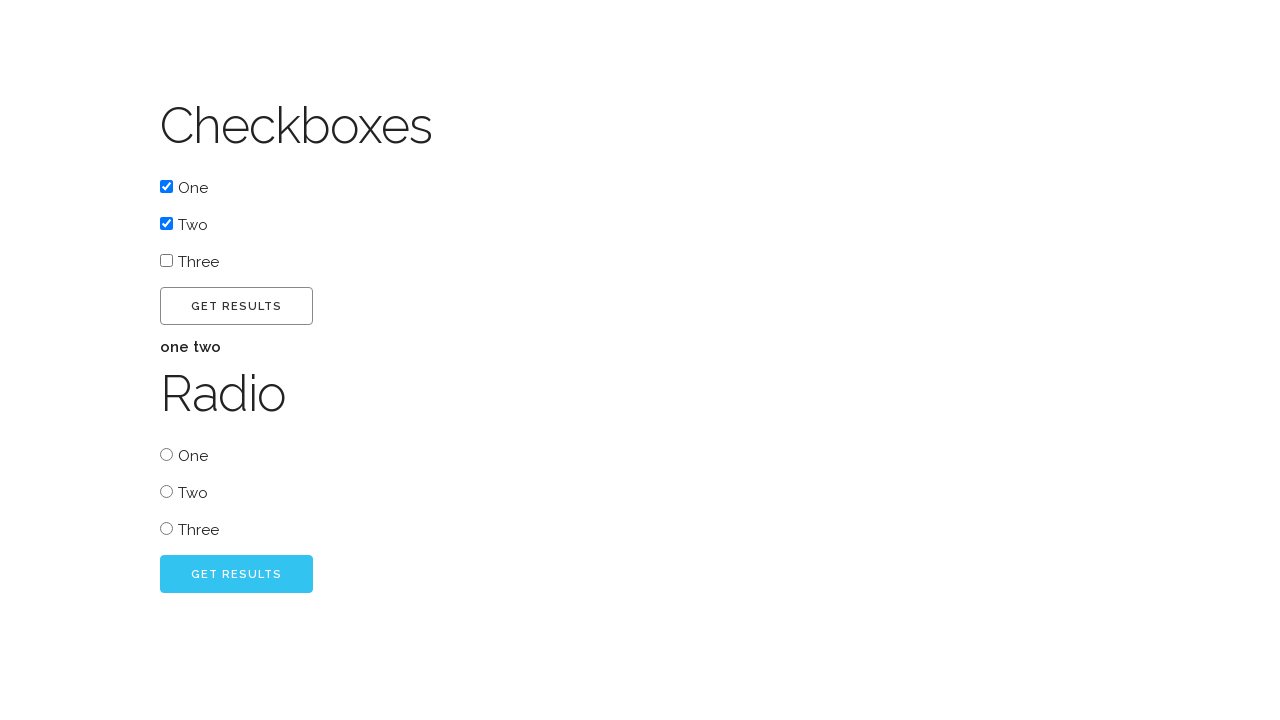

Selected radio button (value='two') at (166, 492) on input[type='radio'][value='two']
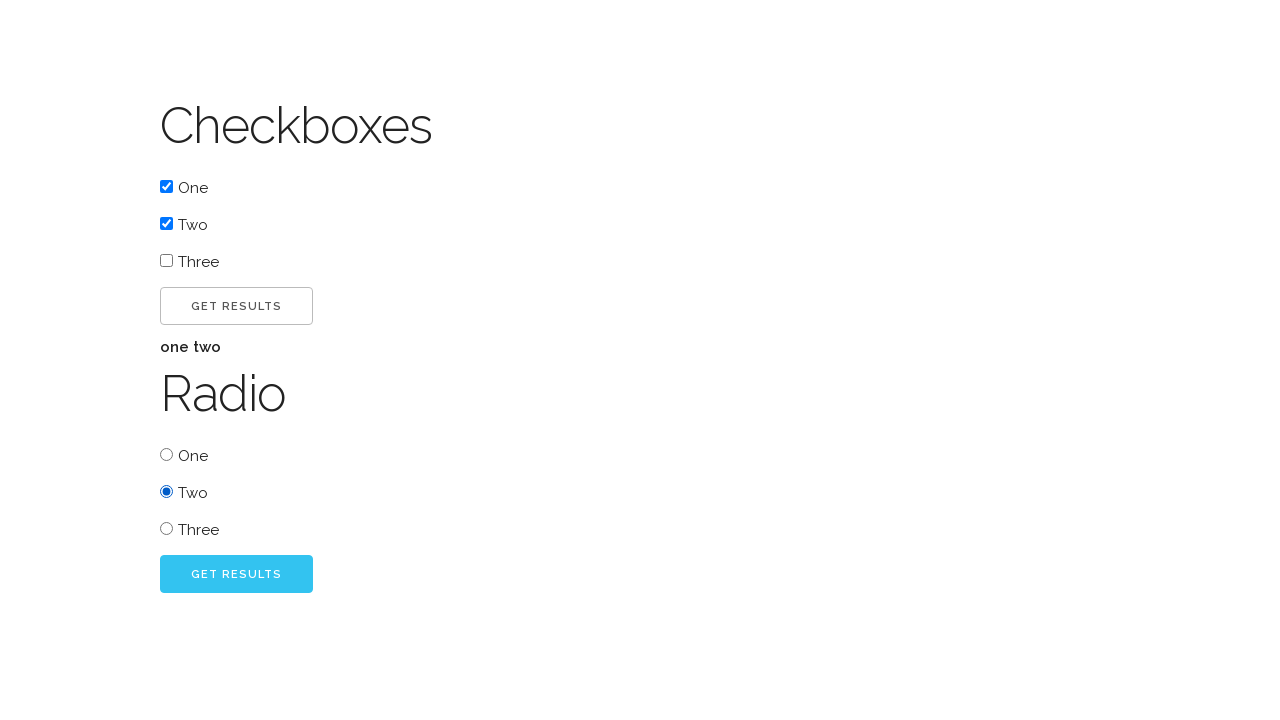

Clicked submit button for radio button at (236, 574) on #radio_go
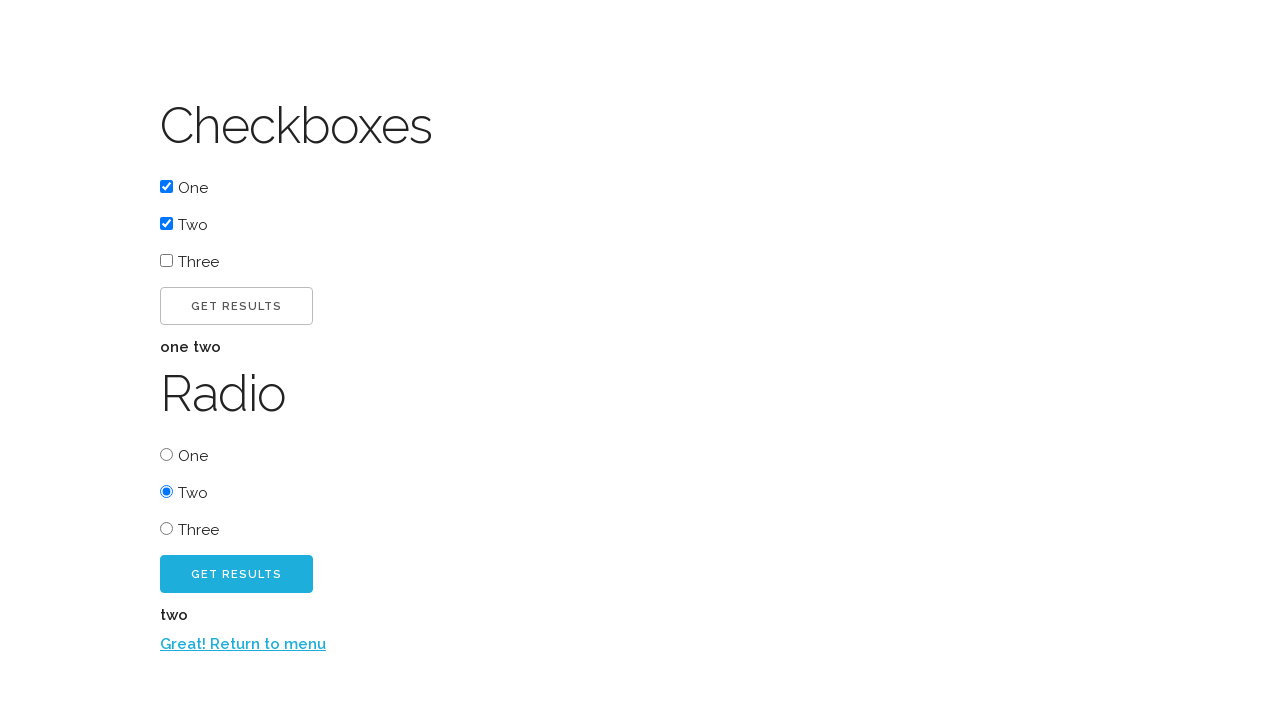

Radio button result displayed
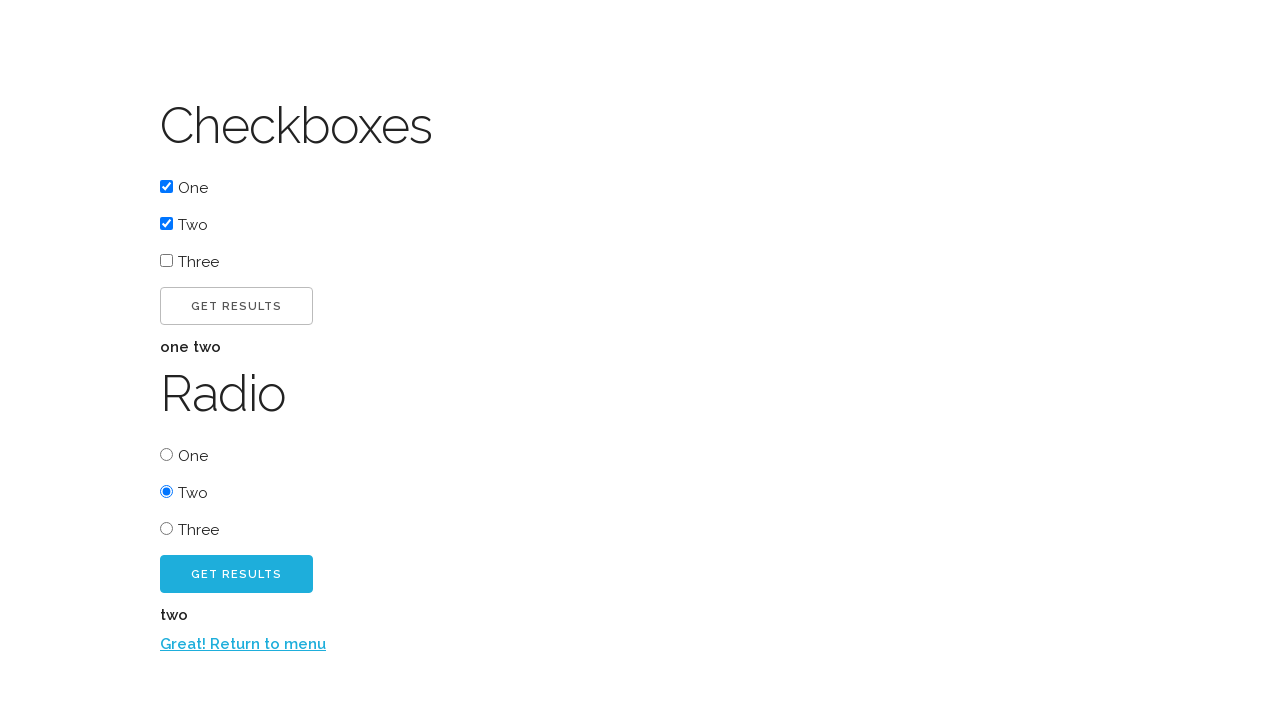

Clicked return to menu link at (243, 644) on a:has-text('Great! Return to menu')
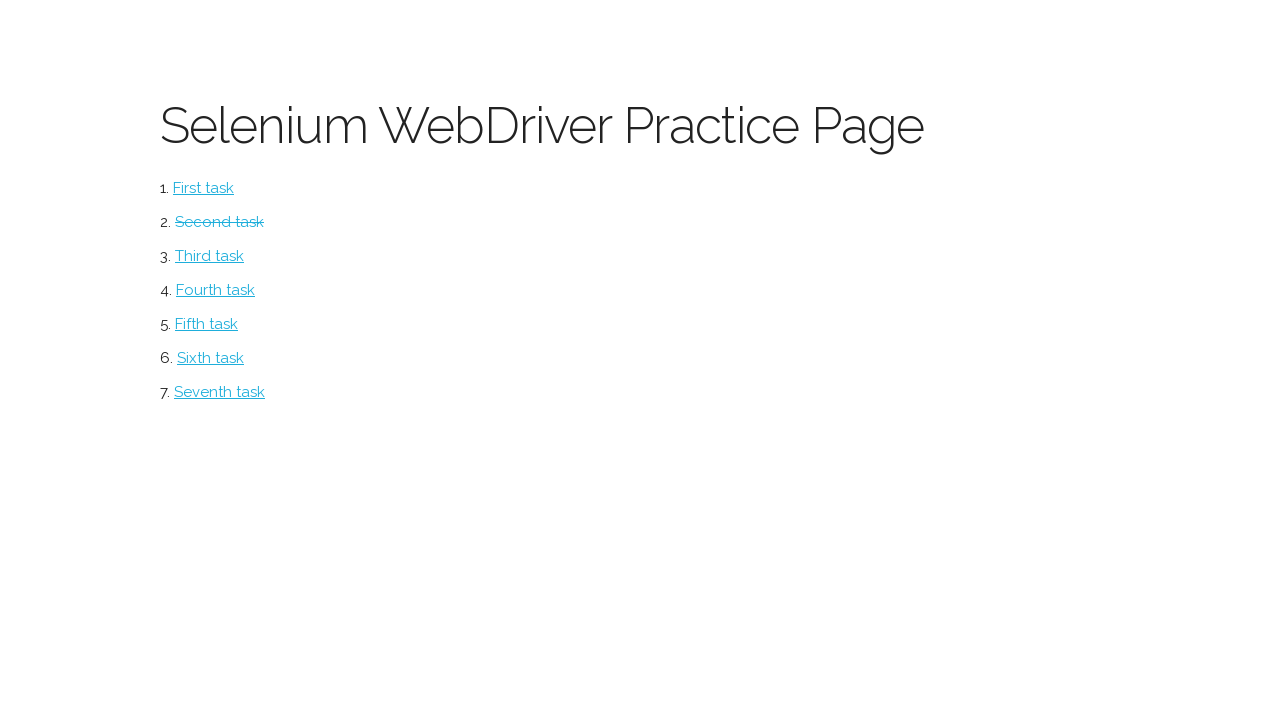

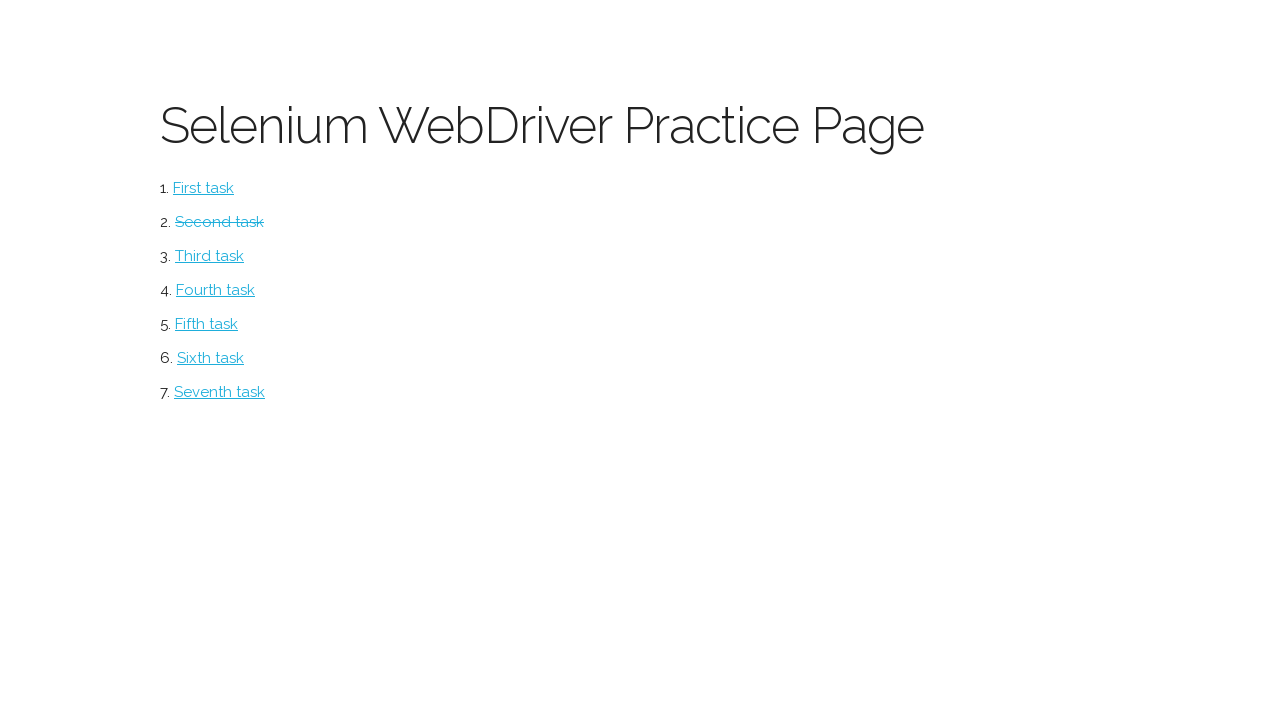